Navigates to RedBus website using page fixture and verifies the page loads correctly.

Starting URL: https://www.redbus.in

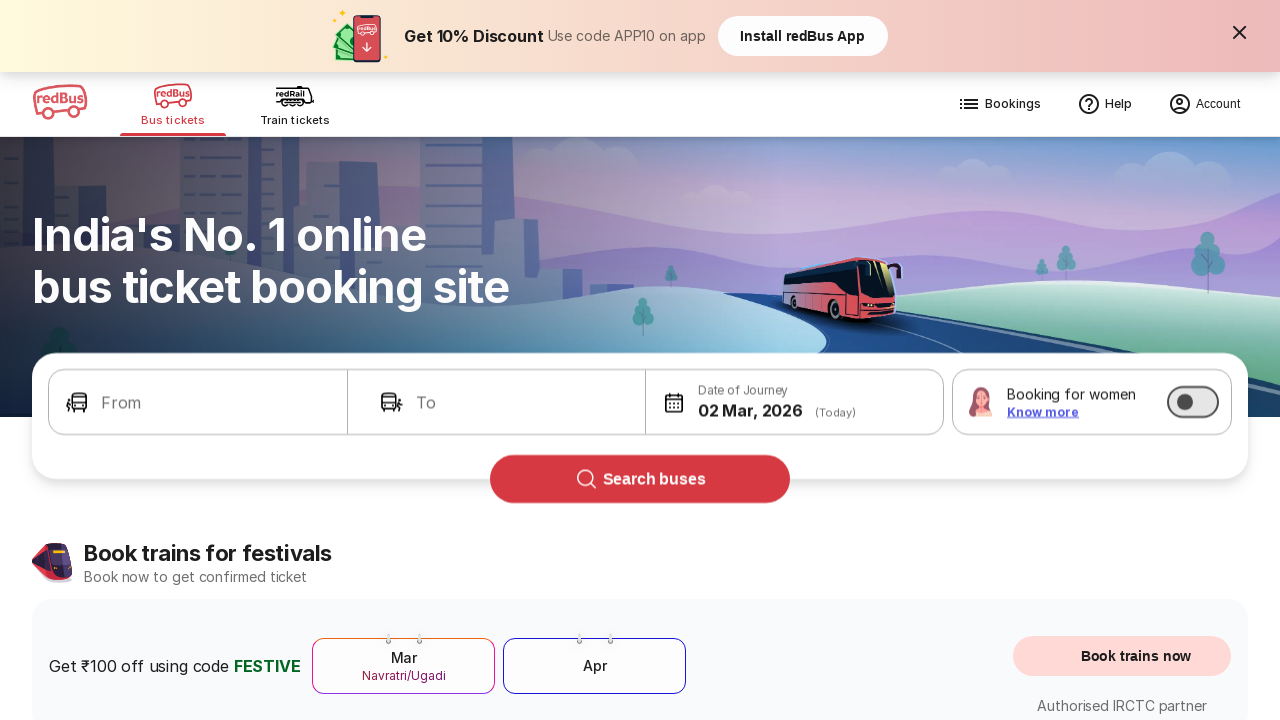

Page DOM content loaded
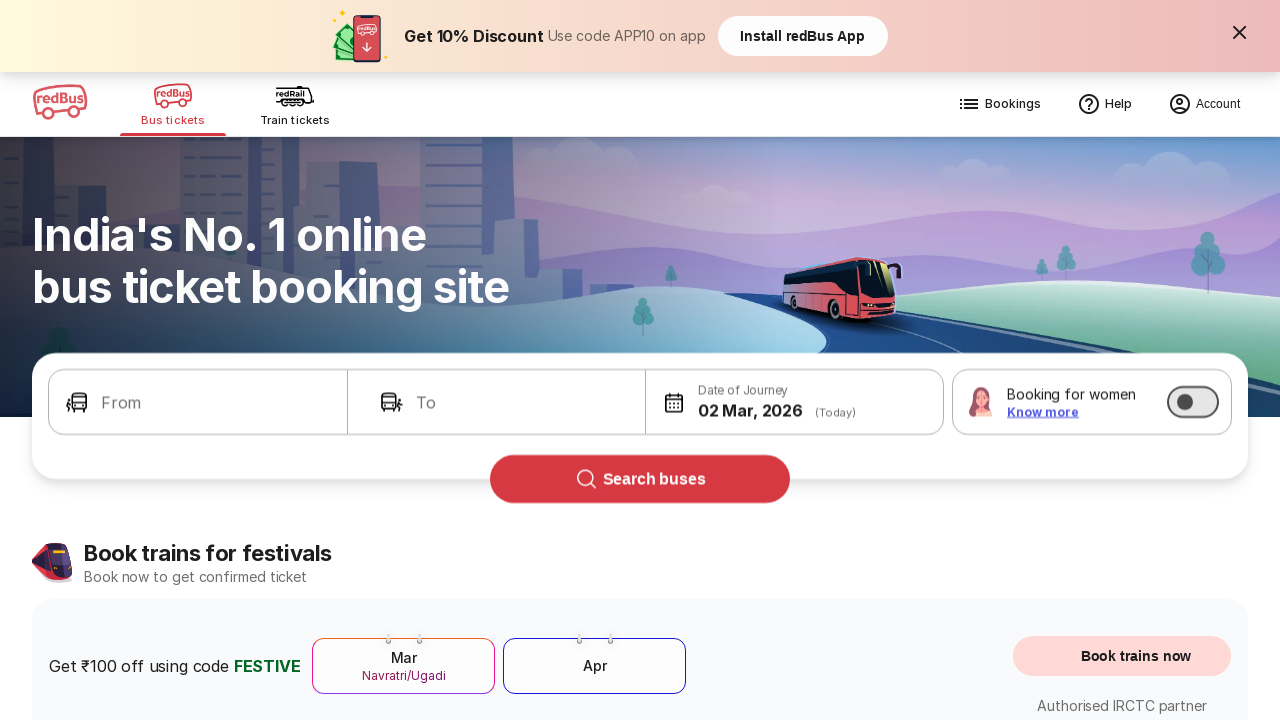

Retrieved page title: Bus Booking Online and Train Tickets at Lowest Price - redBus
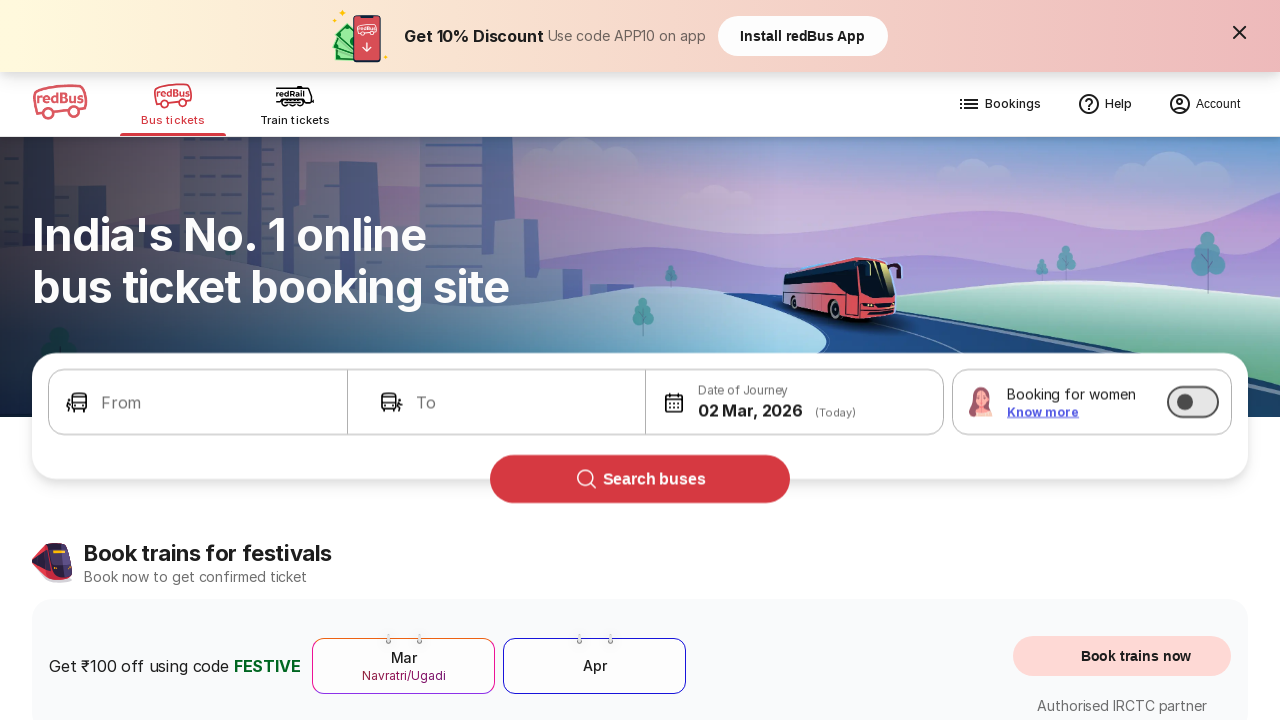

Retrieved page URL: https://www.redbus.in/
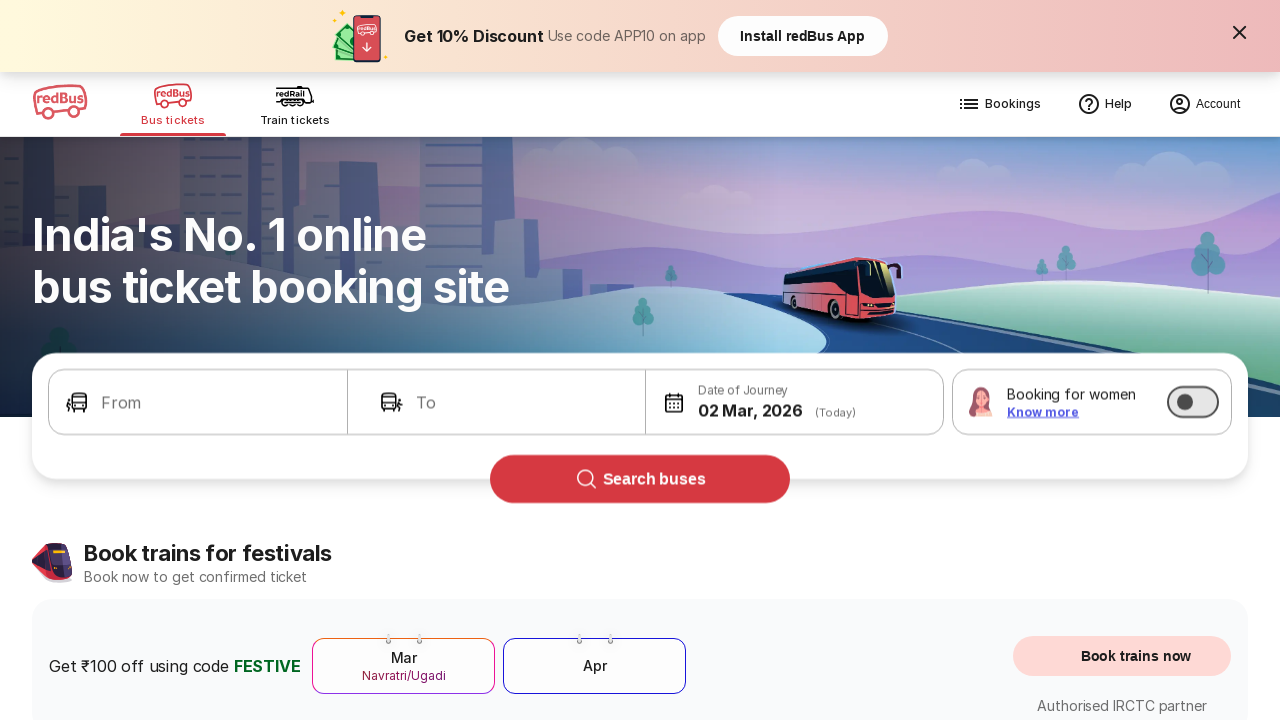

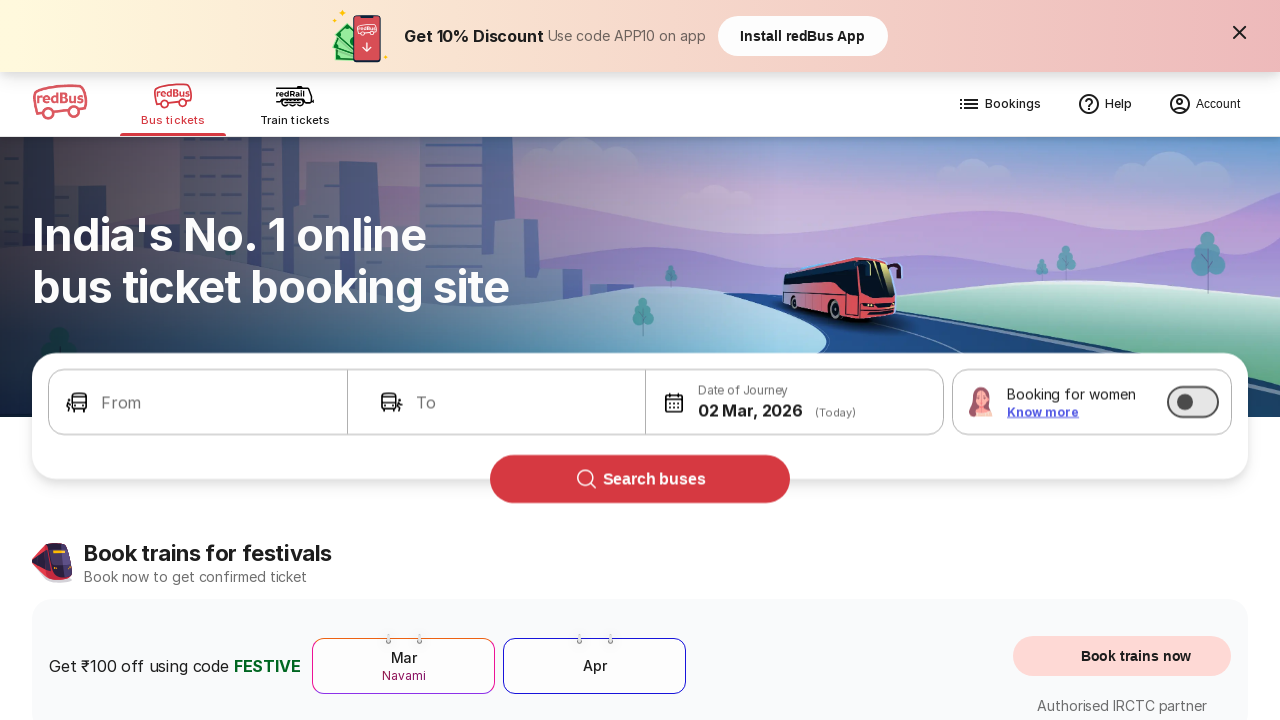